Tests the dynamic controls page by clicking a checkbox, then clicking the Remove button, and verifying the "It's gone!" message appears after the checkbox is removed.

Starting URL: https://the-internet.herokuapp.com/dynamic_controls

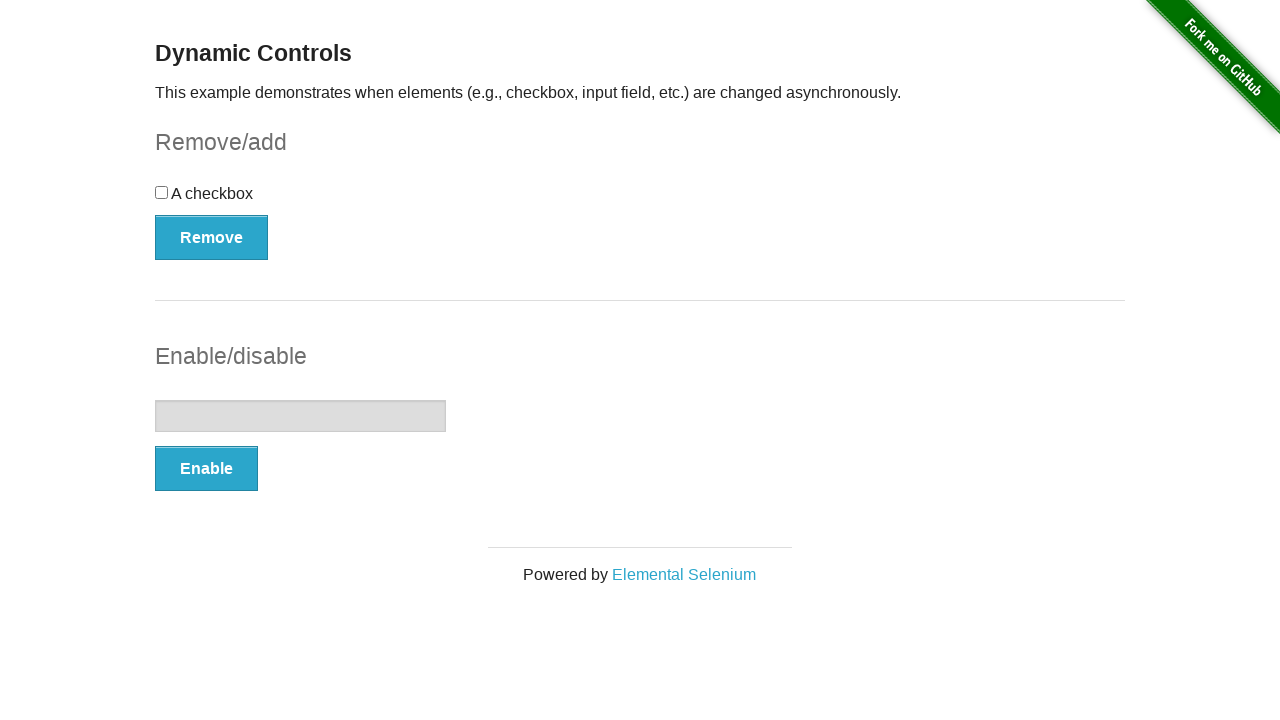

Navigated to the dynamic controls page
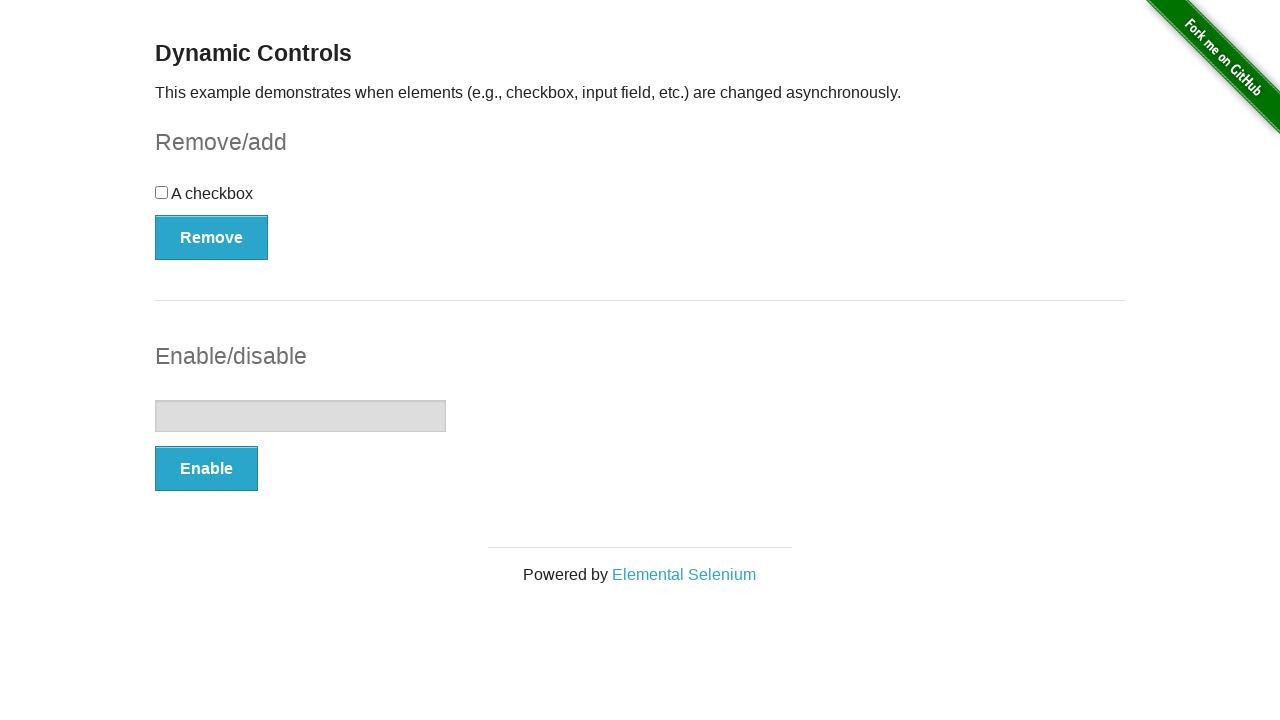

Clicked the checkbox at (162, 192) on xpath=//div[@id='checkbox']//input
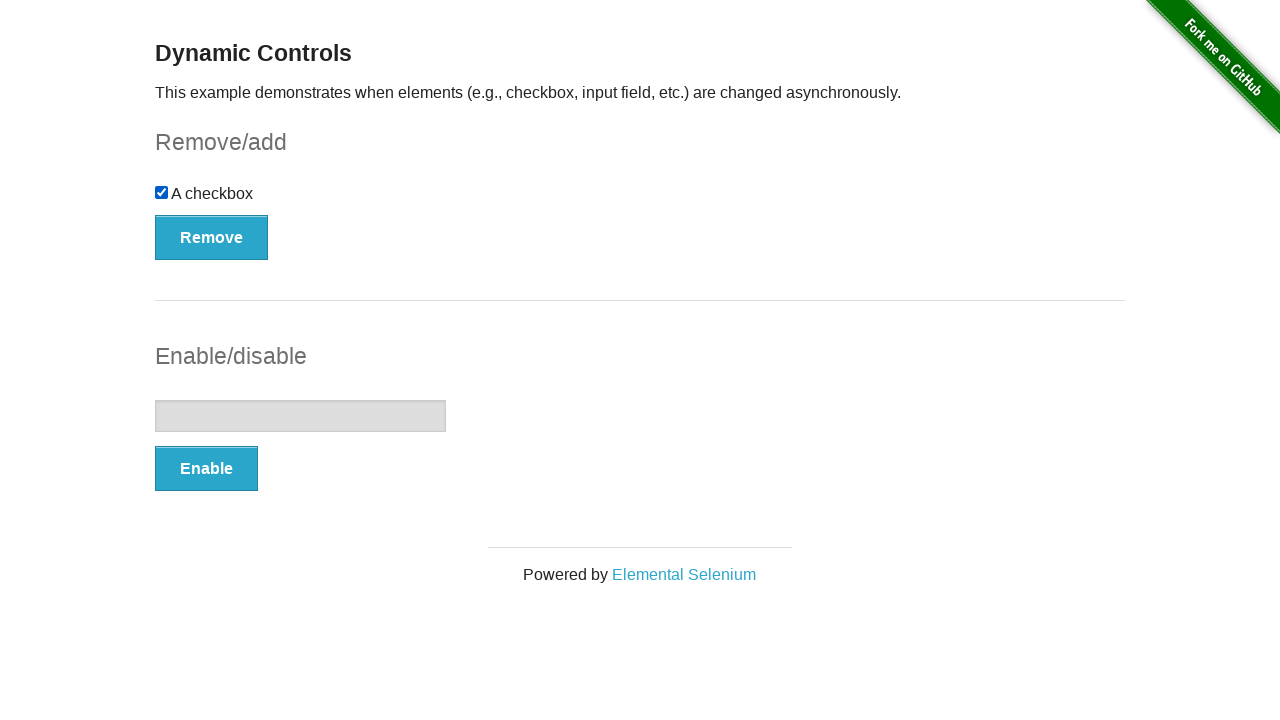

Clicked the Remove button at (212, 237) on xpath=//form[@id='checkbox-example']//button
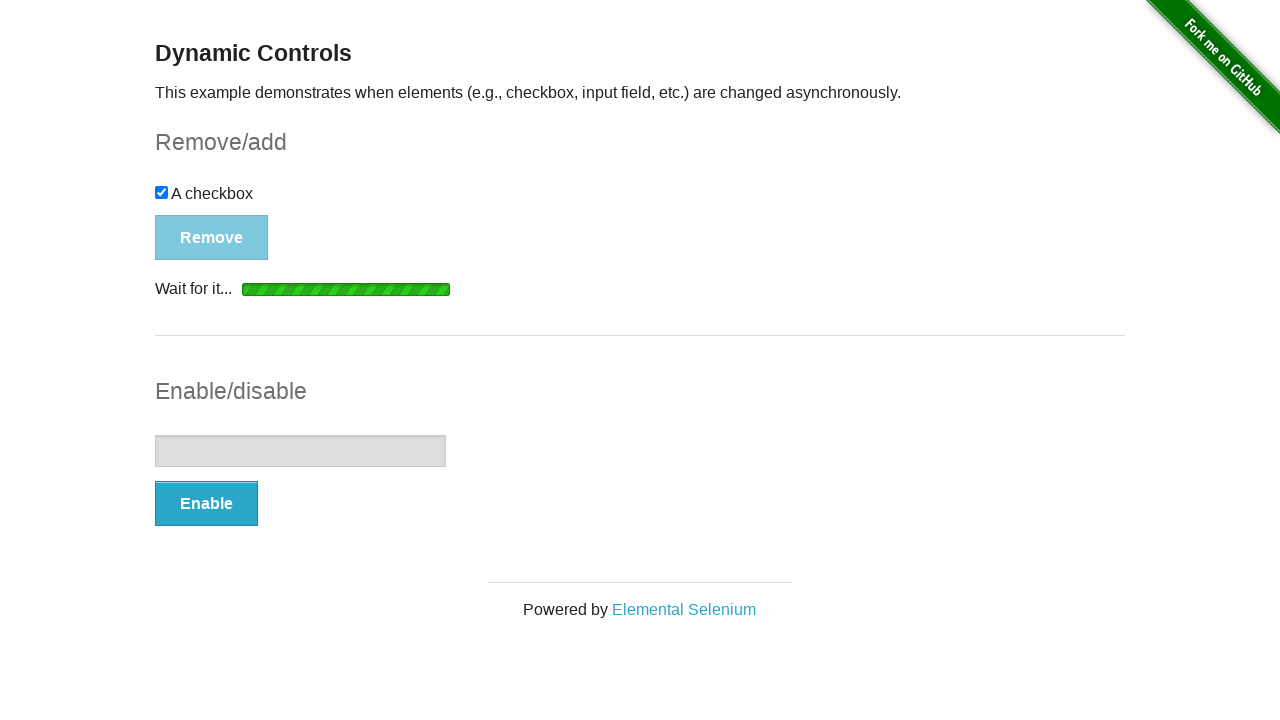

Waited for the 'It's gone!' message to appear
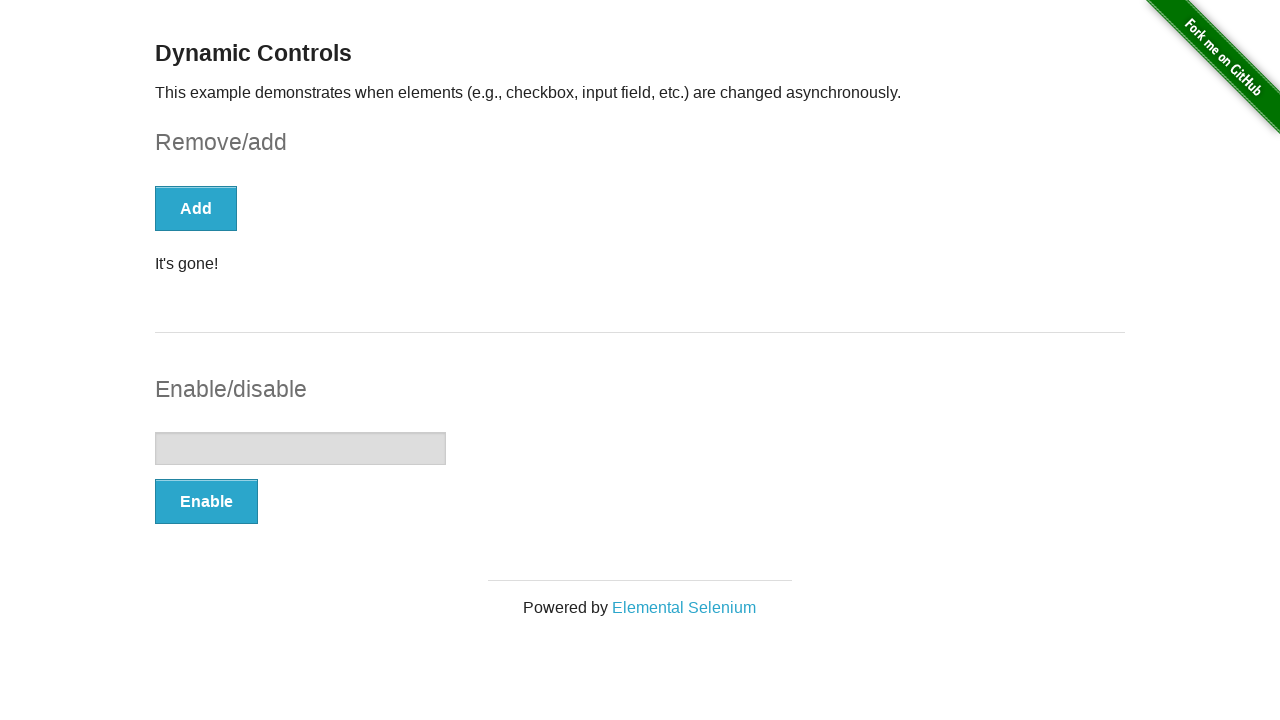

Verified that the message displays 'It's gone!'
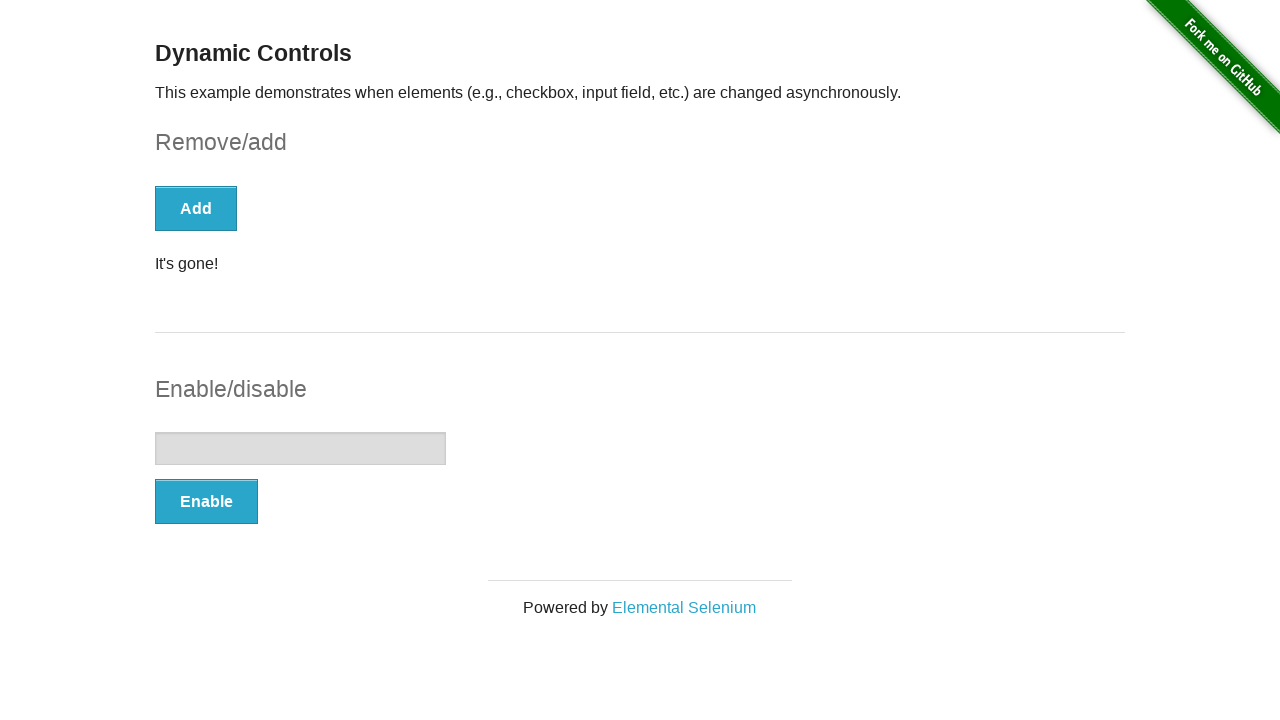

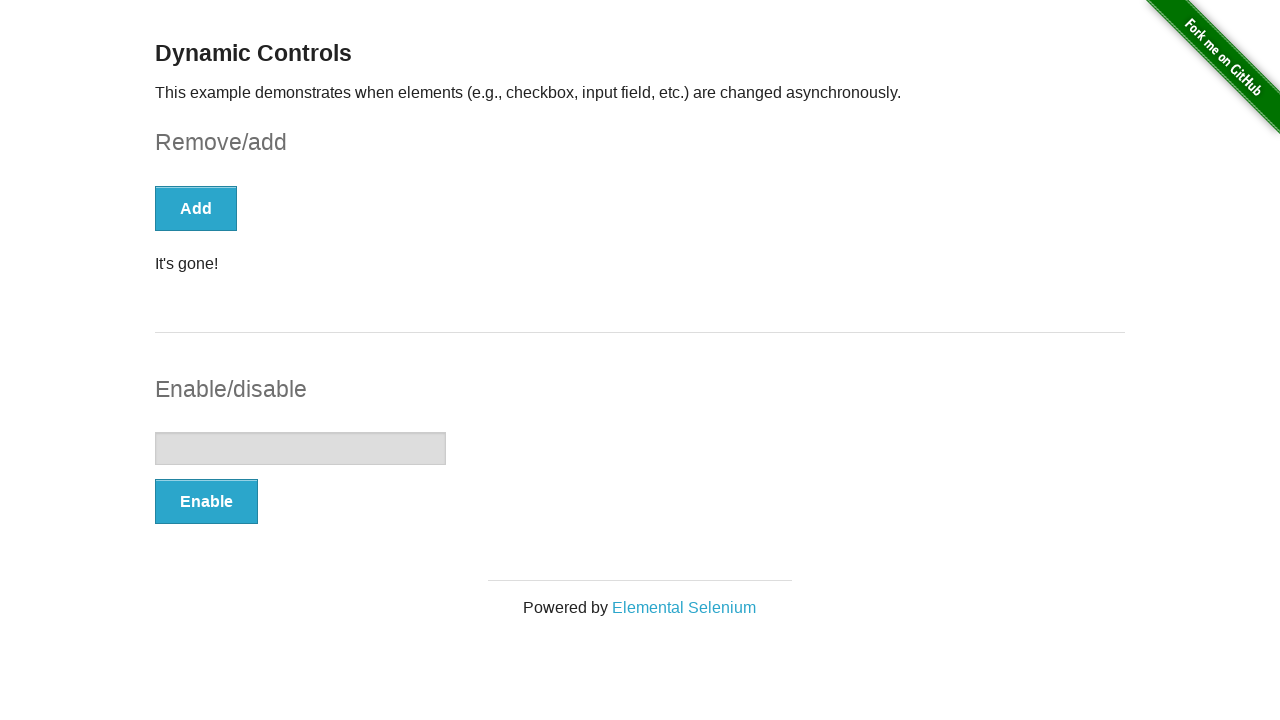